Tests entering text in a JavaScript prompt dialog by clicking the third button, entering a name, and verifying it appears in the result

Starting URL: https://the-internet.herokuapp.com/javascript_alerts

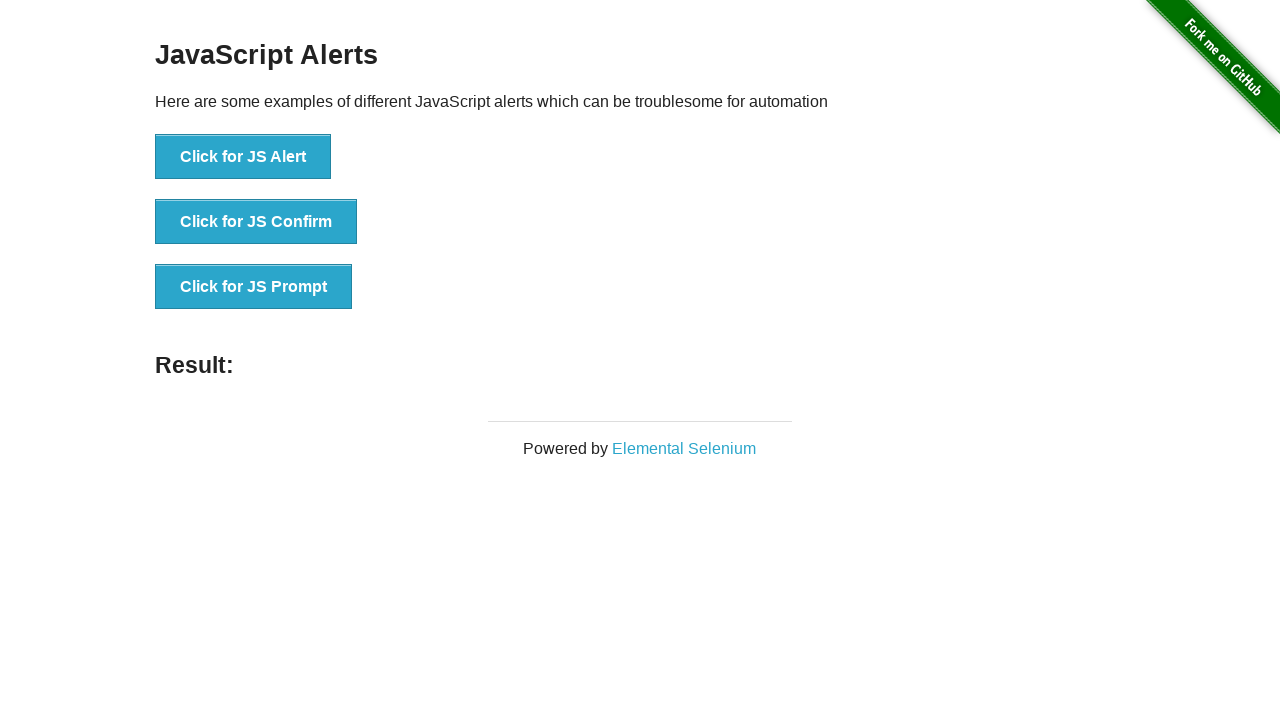

Set up dialog handler to accept prompt with 'John Smith'
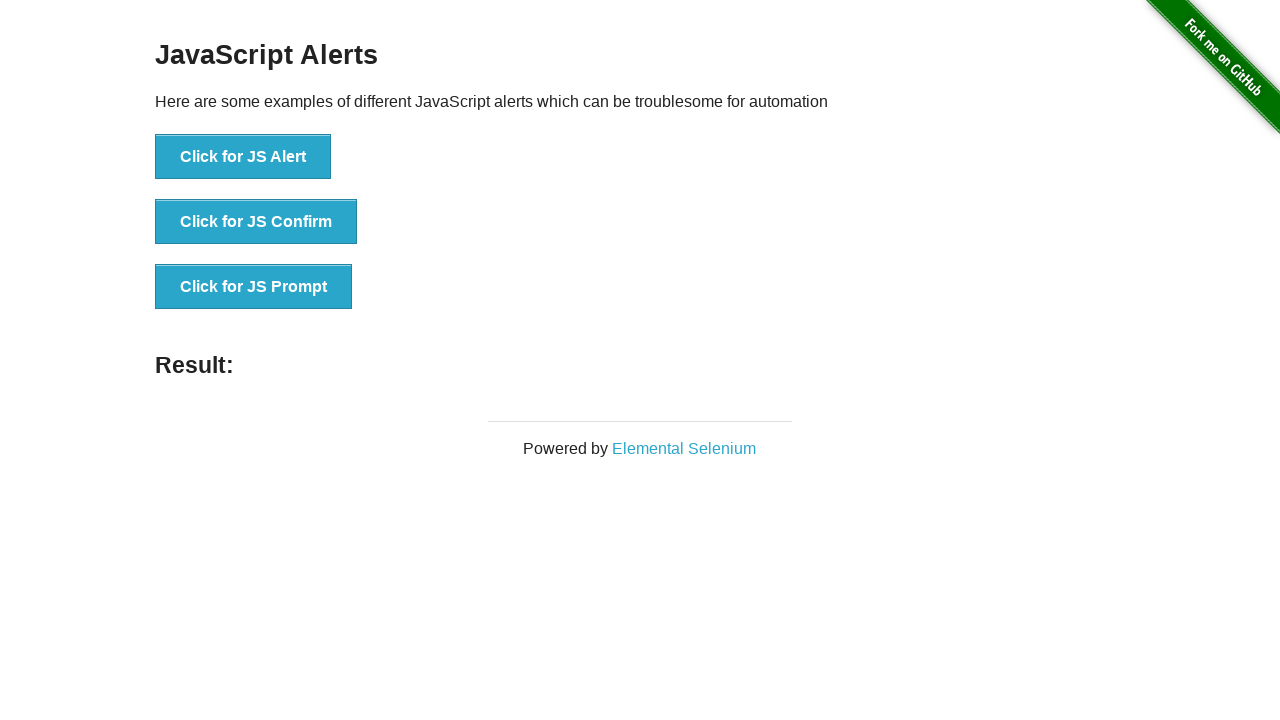

Clicked 'Click for JS Prompt' button to trigger JavaScript prompt dialog at (254, 287) on text='Click for JS Prompt'
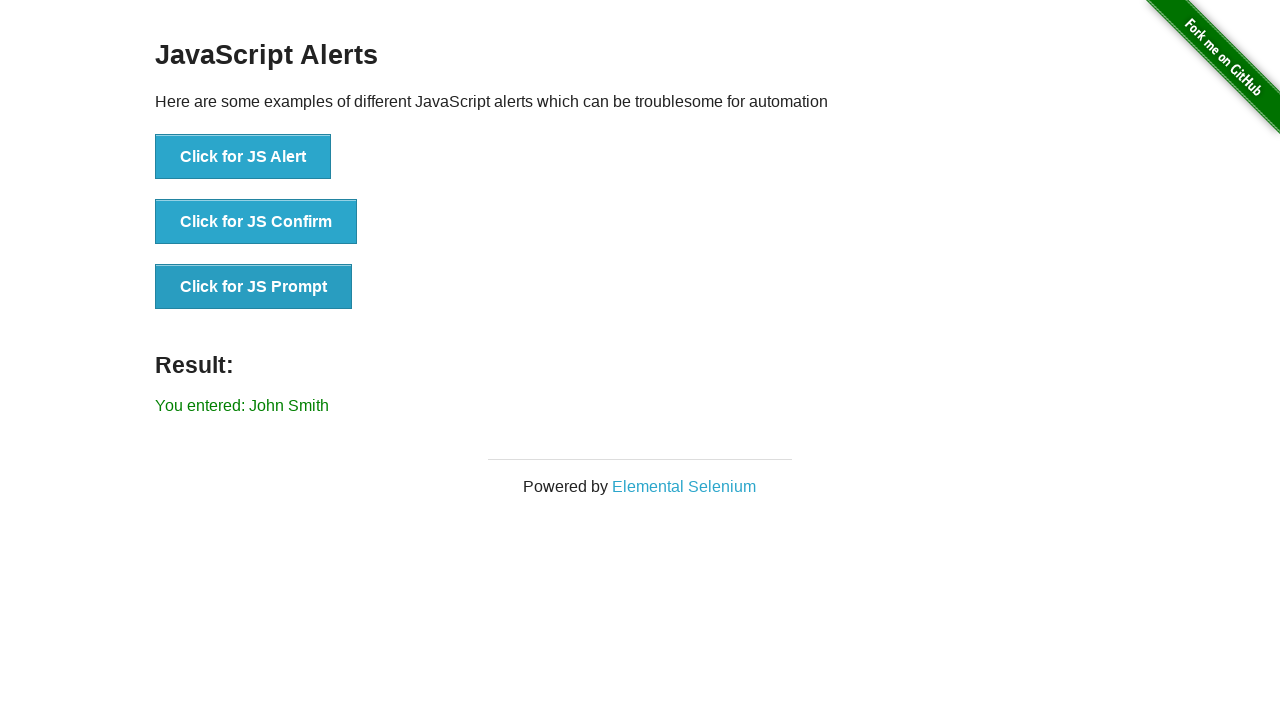

Retrieved result text from #result element
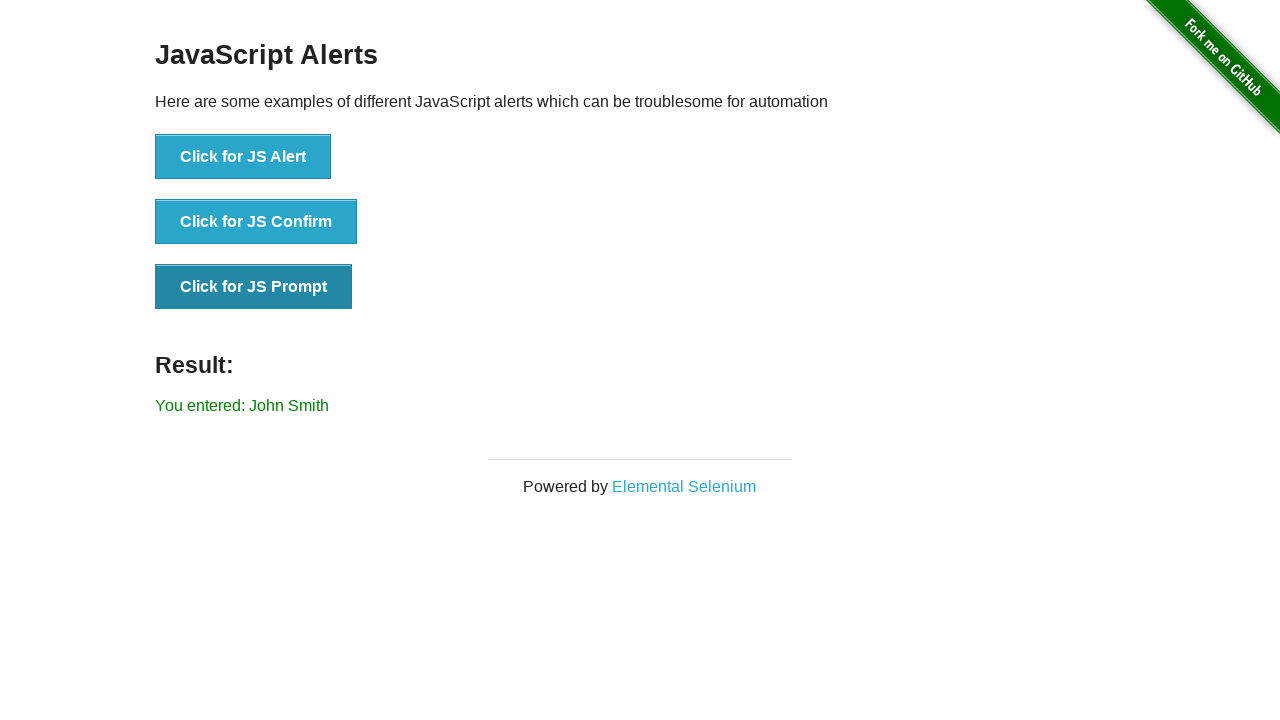

Verified that 'John Smith' appears in the result text
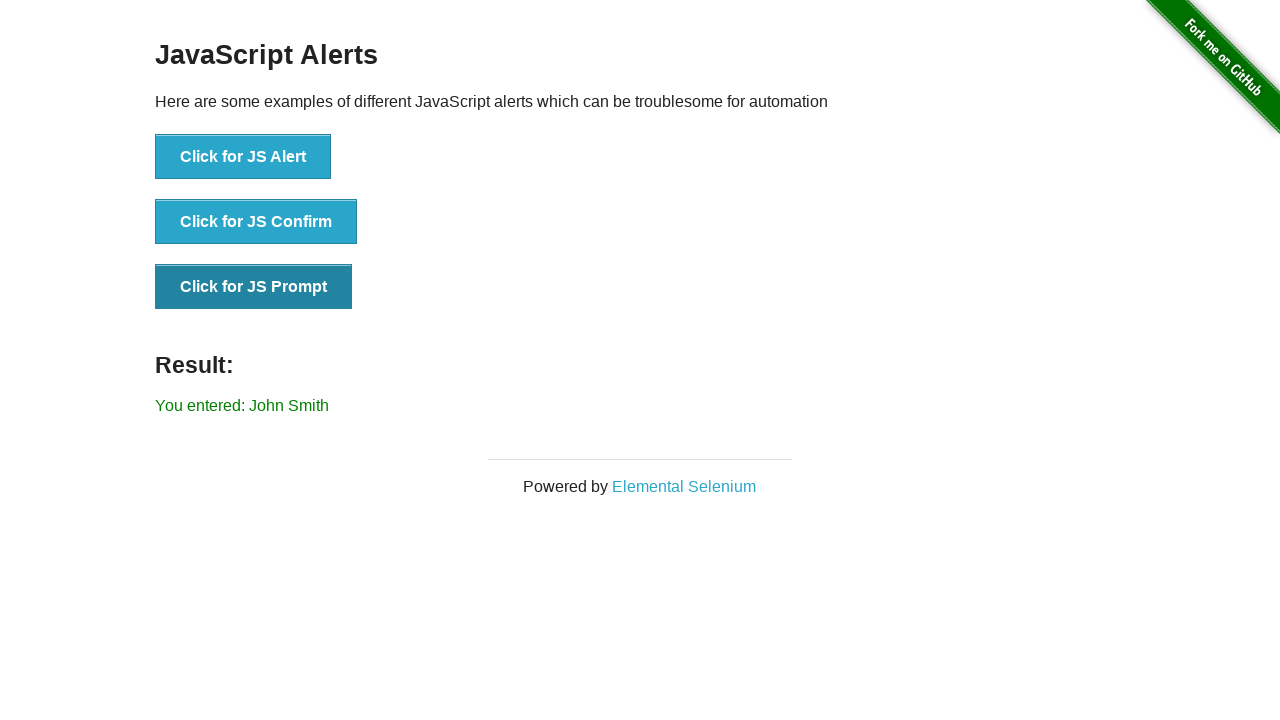

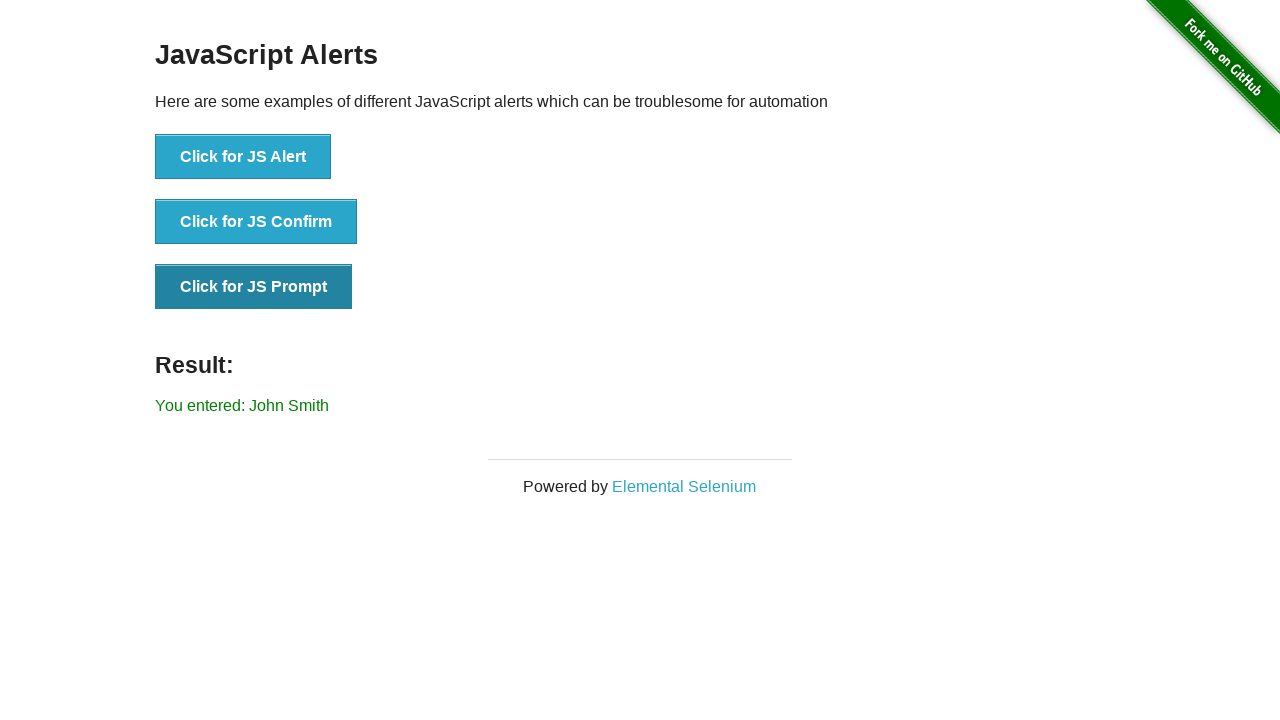